Tests that initialization and toggle work correctly by generating a strategy and toggling the real listings checkbox on and off multiple times.

Starting URL: https://frameworkrealestatesolutions.com/portfolio-simulator-v3.html

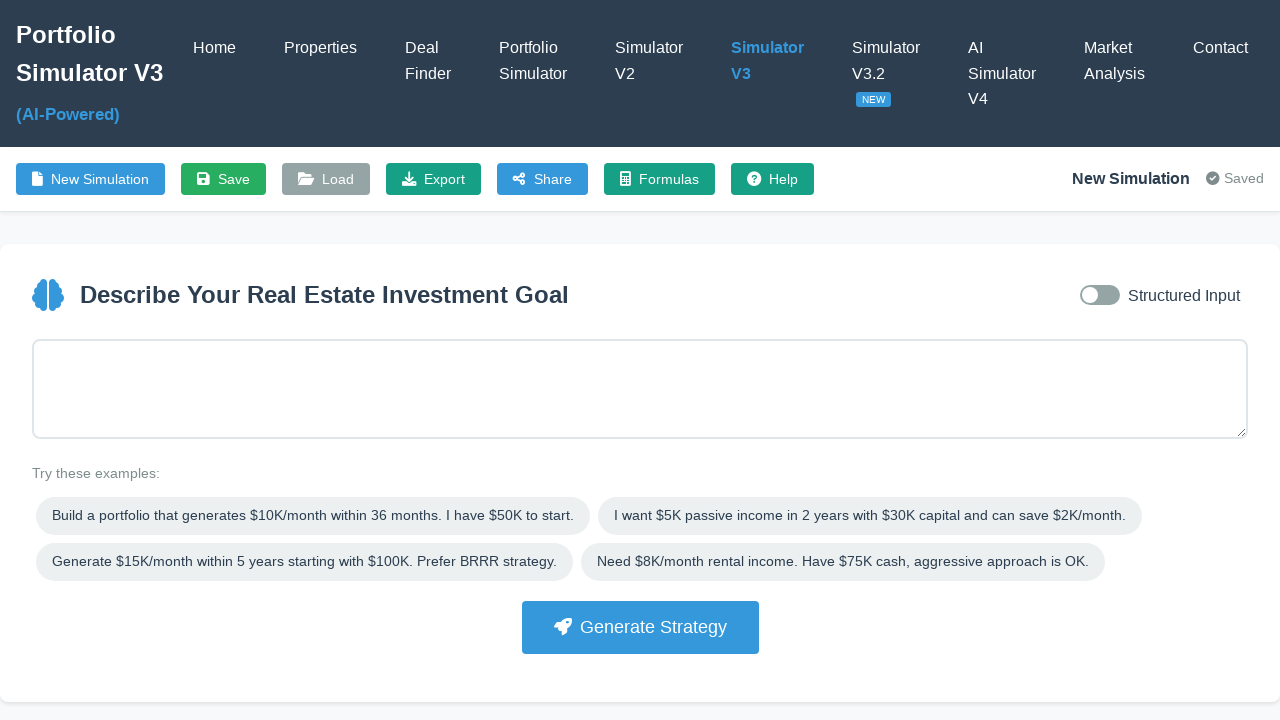

Page loaded with networkidle state
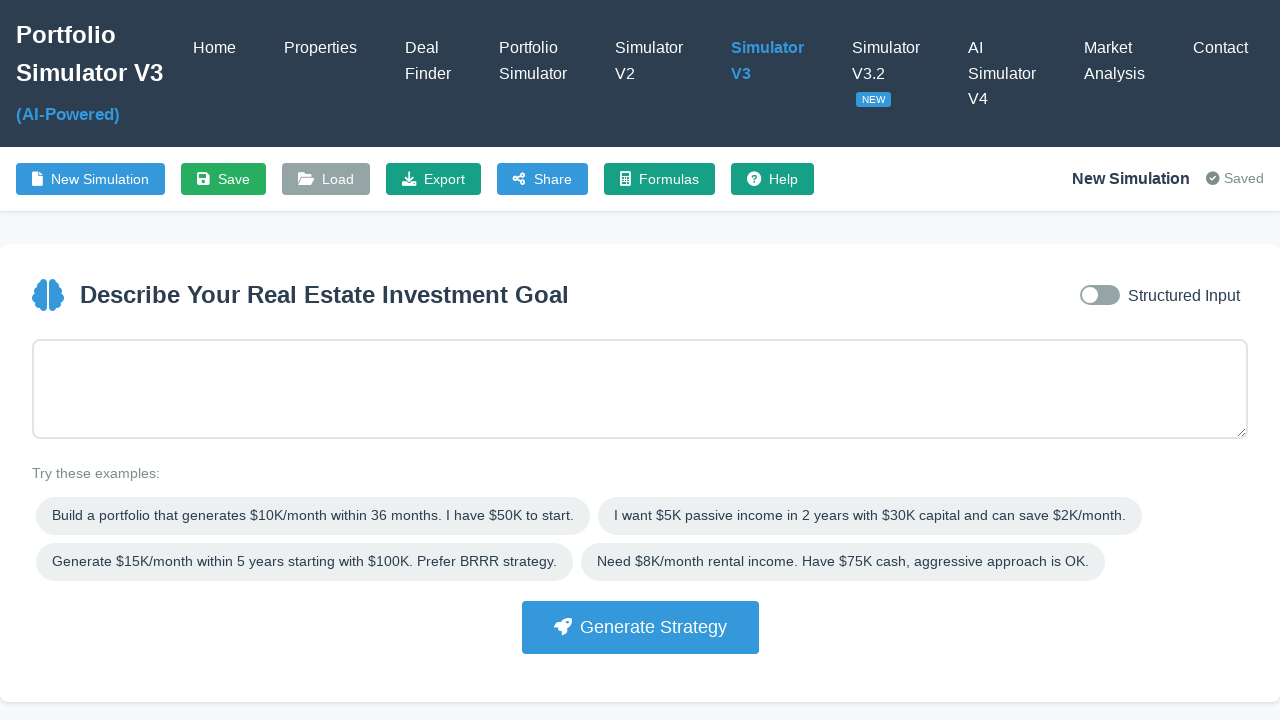

Portfolio Simulator V3 heading appeared
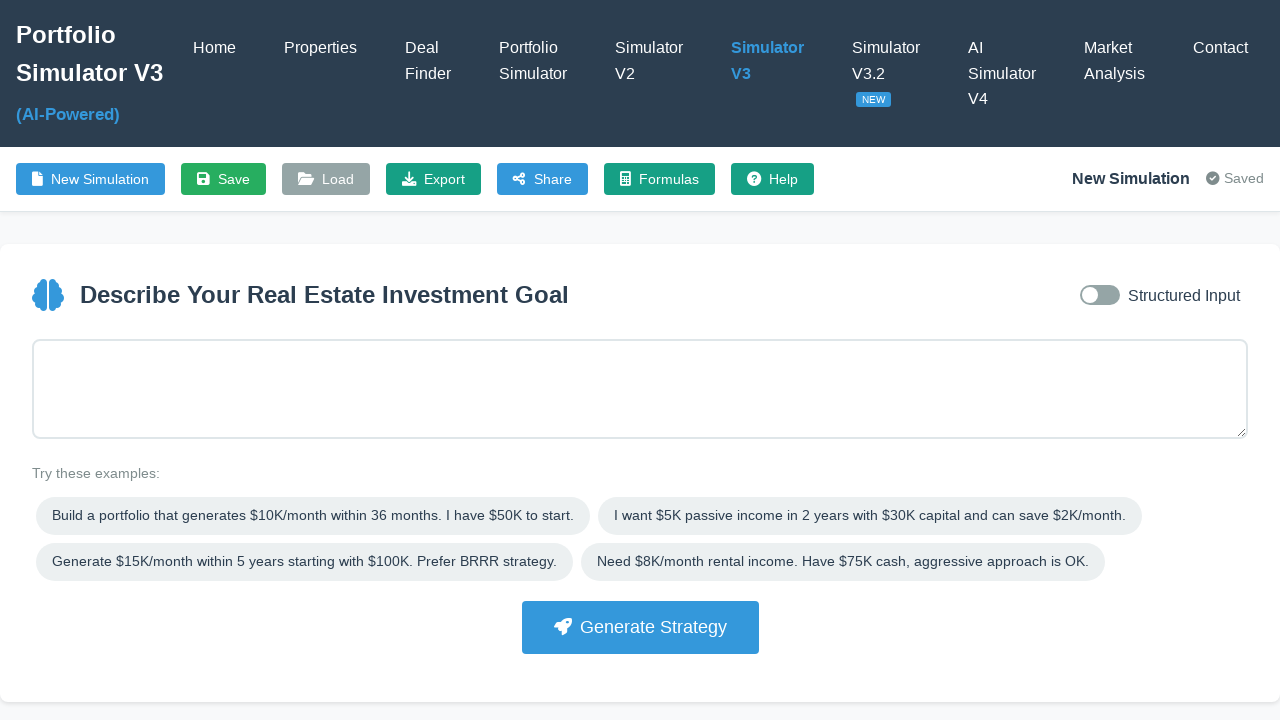

Filled goal input with 'Generate $3K/month in 24 months with $50K' on #goalInput
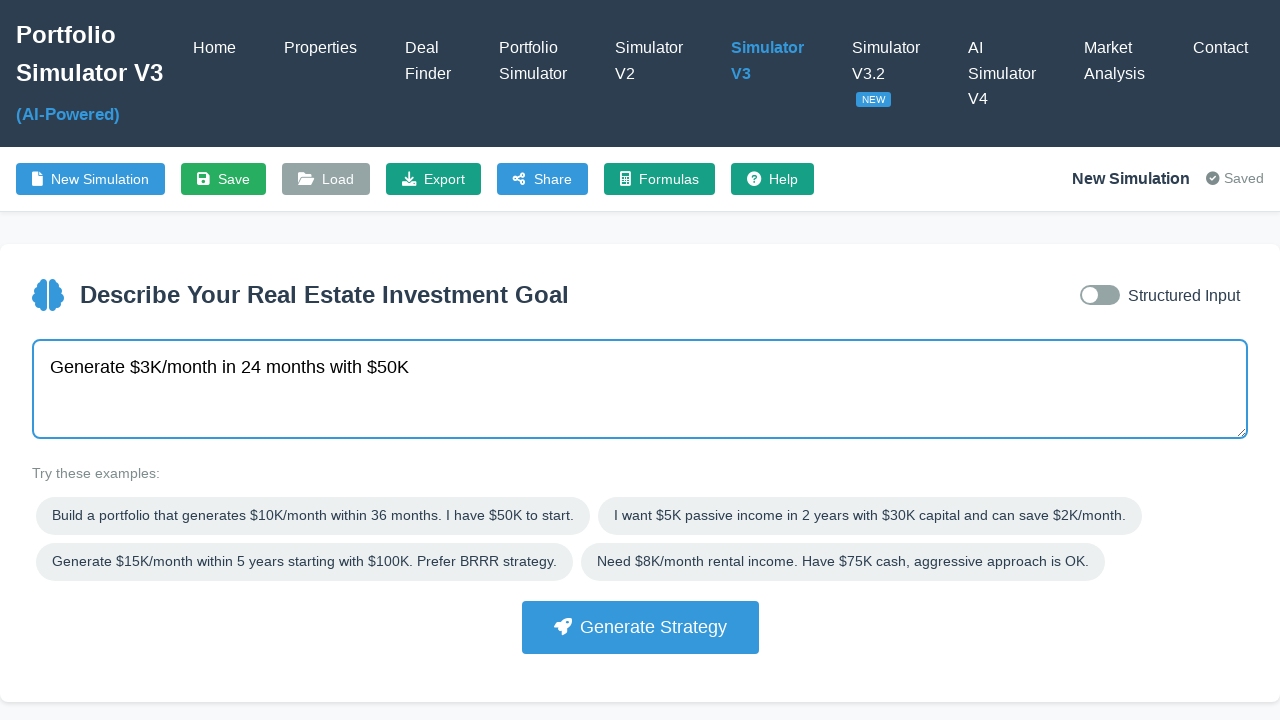

Clicked Generate Strategy button at (640, 627) on button:has-text("Generate Strategy")
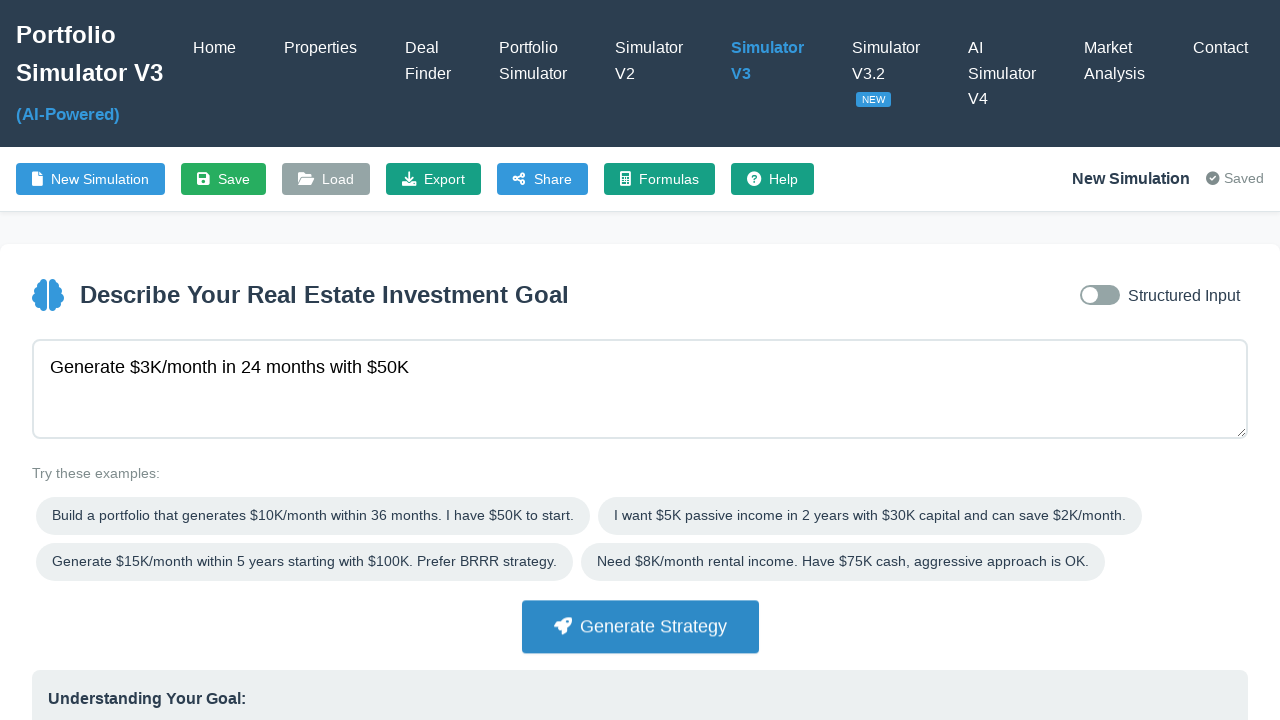

Strategy cards appeared
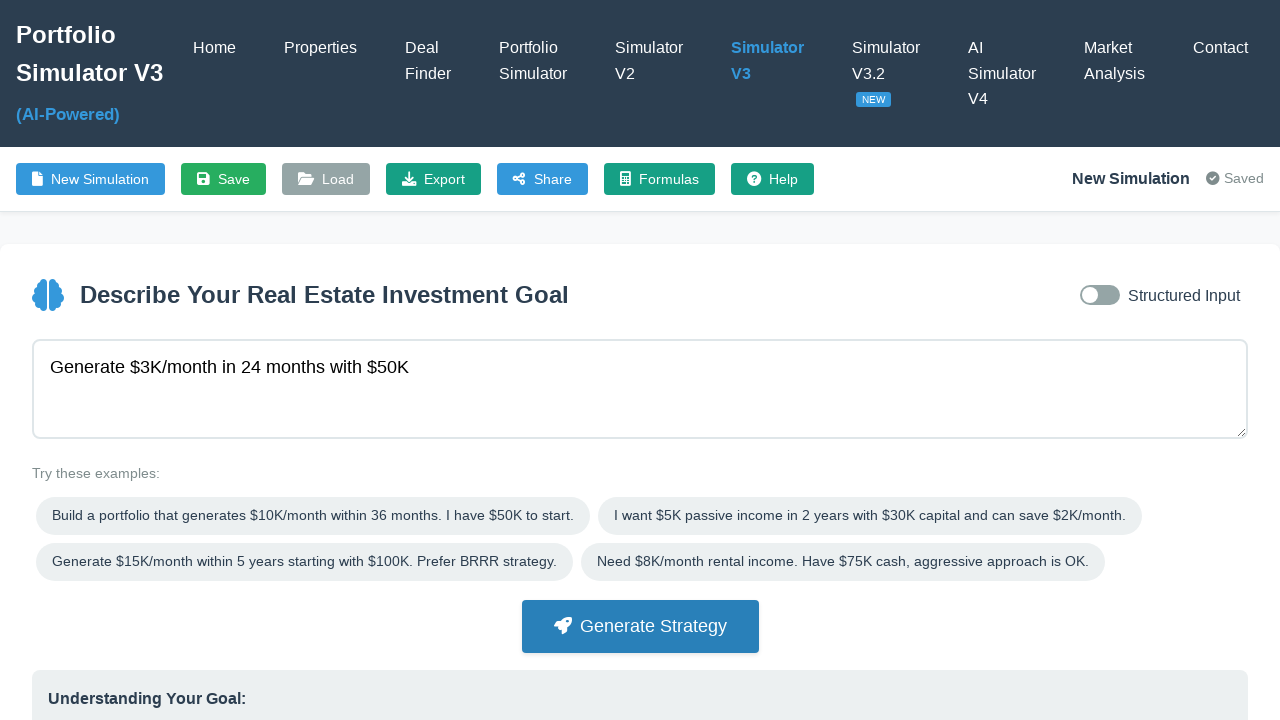

Selected the first strategy card at (227, 505) on .strategy-card >> nth=0
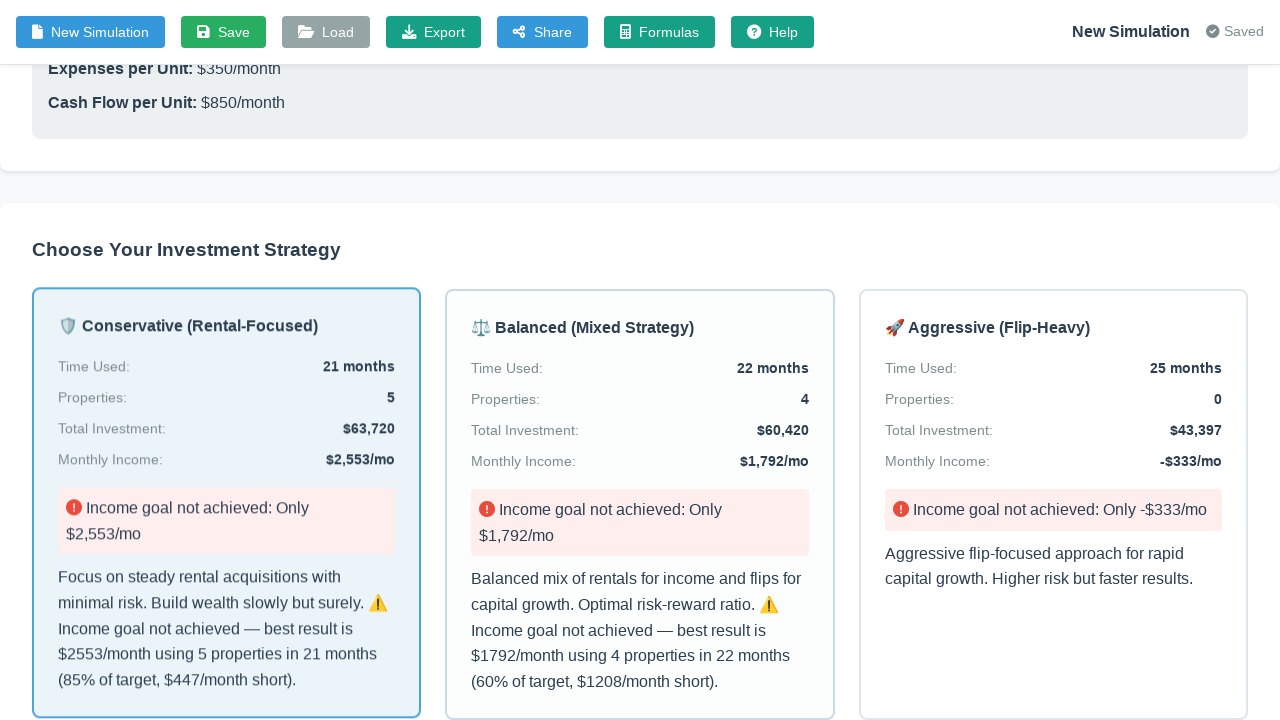

Timeline table populated
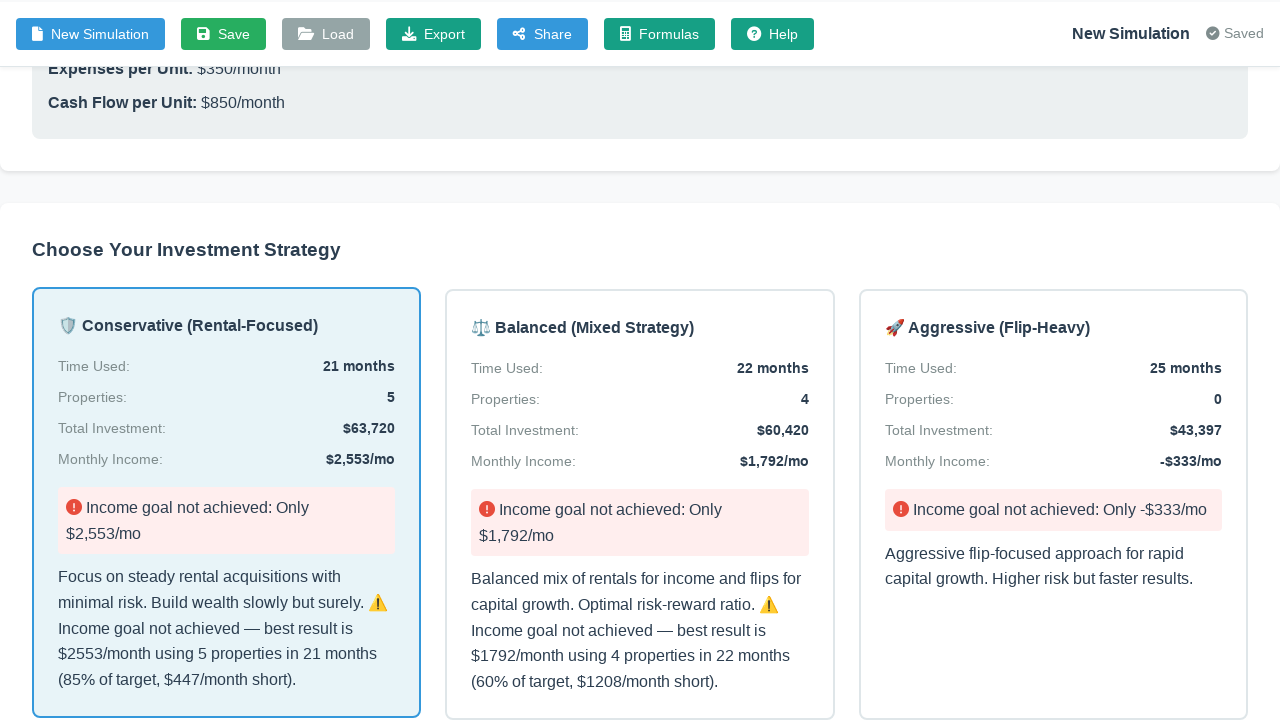

Checked real listings checkbox (Iteration 1) at (58, 360) on #useRealListings
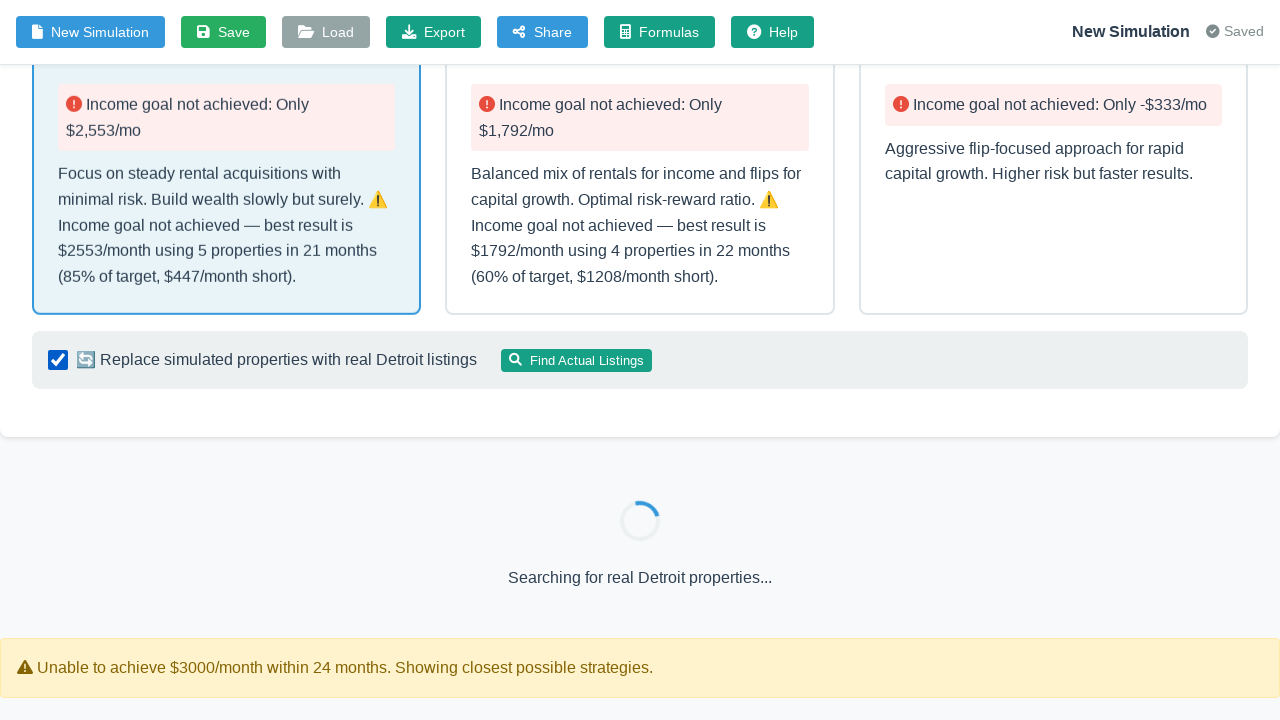

Clicked Find Actual Listings button (Iteration 1) at (576, 360) on button:has-text("Find Actual Listings")
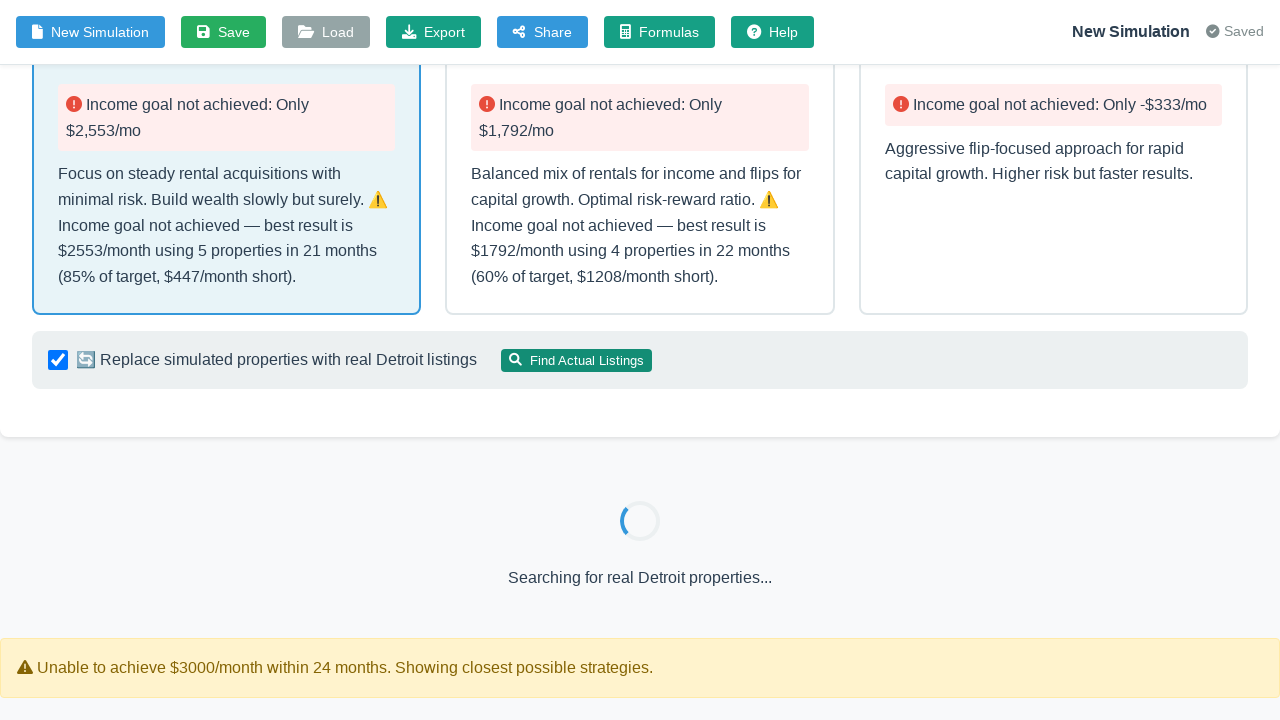

Waited 2000ms for listings to load (Iteration 1)
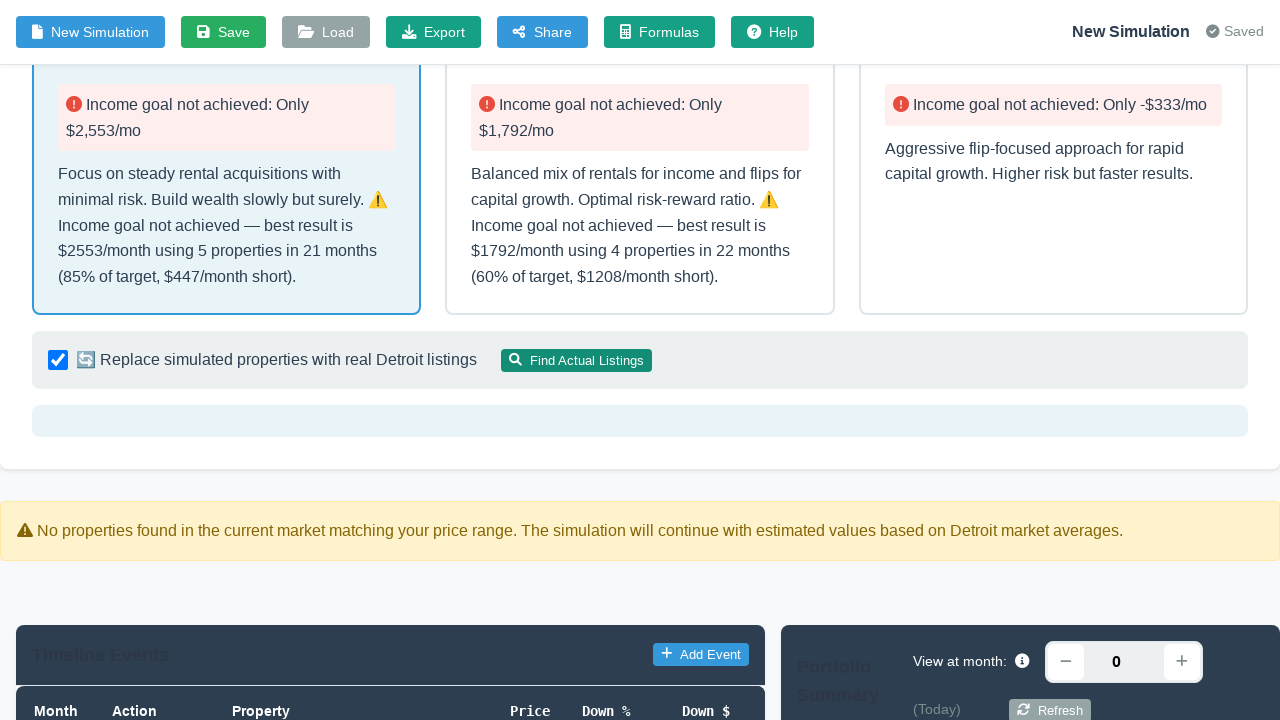

Unchecked real listings checkbox (Iteration 1) at (58, 360) on #useRealListings
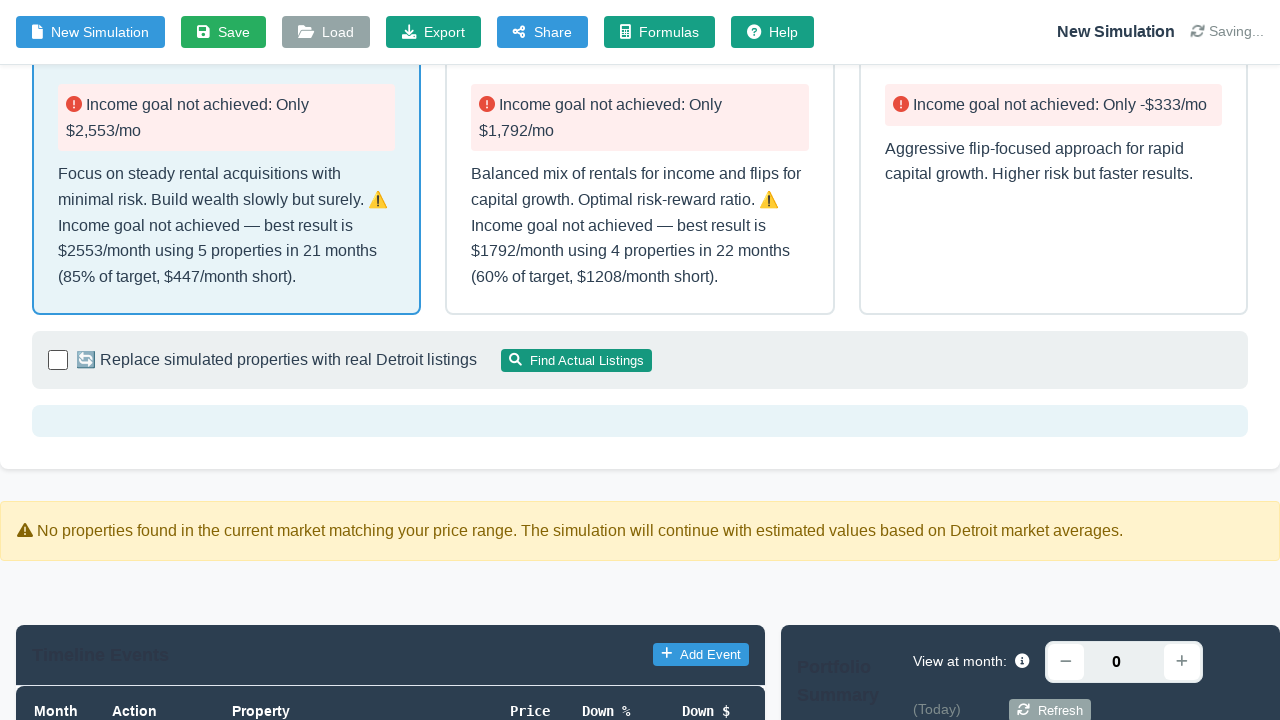

Waited 500ms after unchecking (Iteration 1)
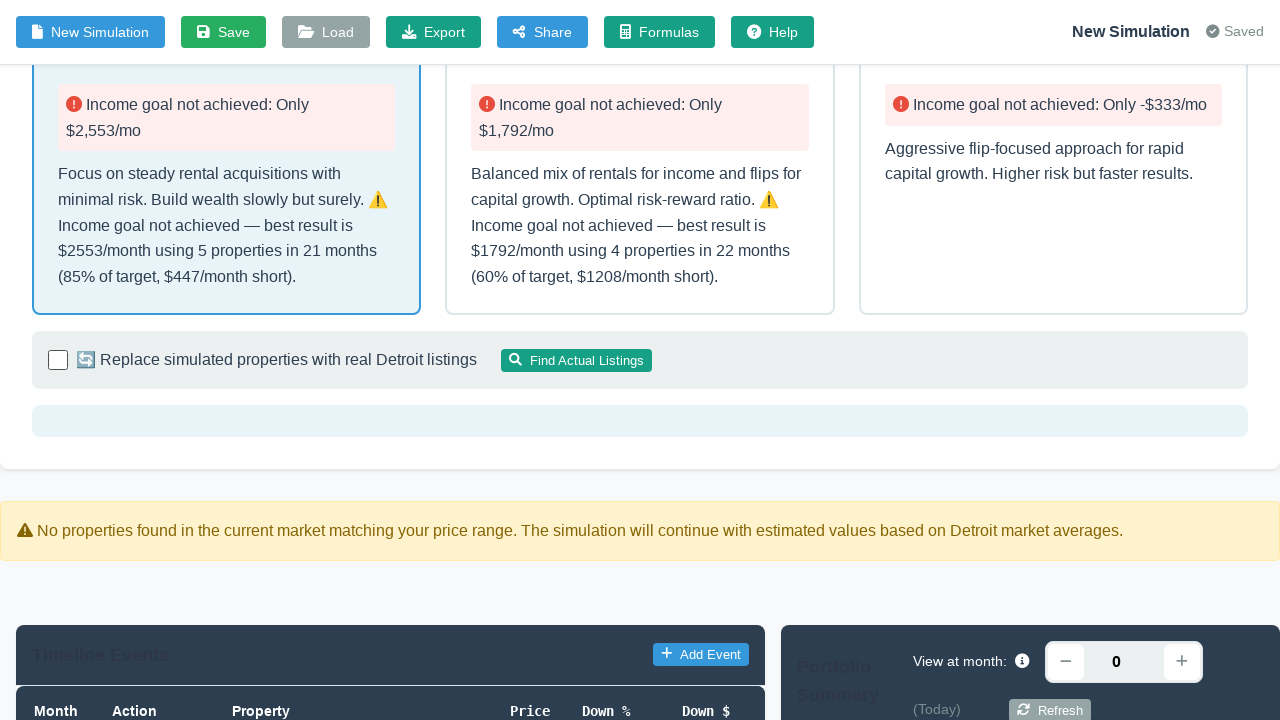

Checked real listings checkbox (Iteration 2) at (58, 360) on #useRealListings
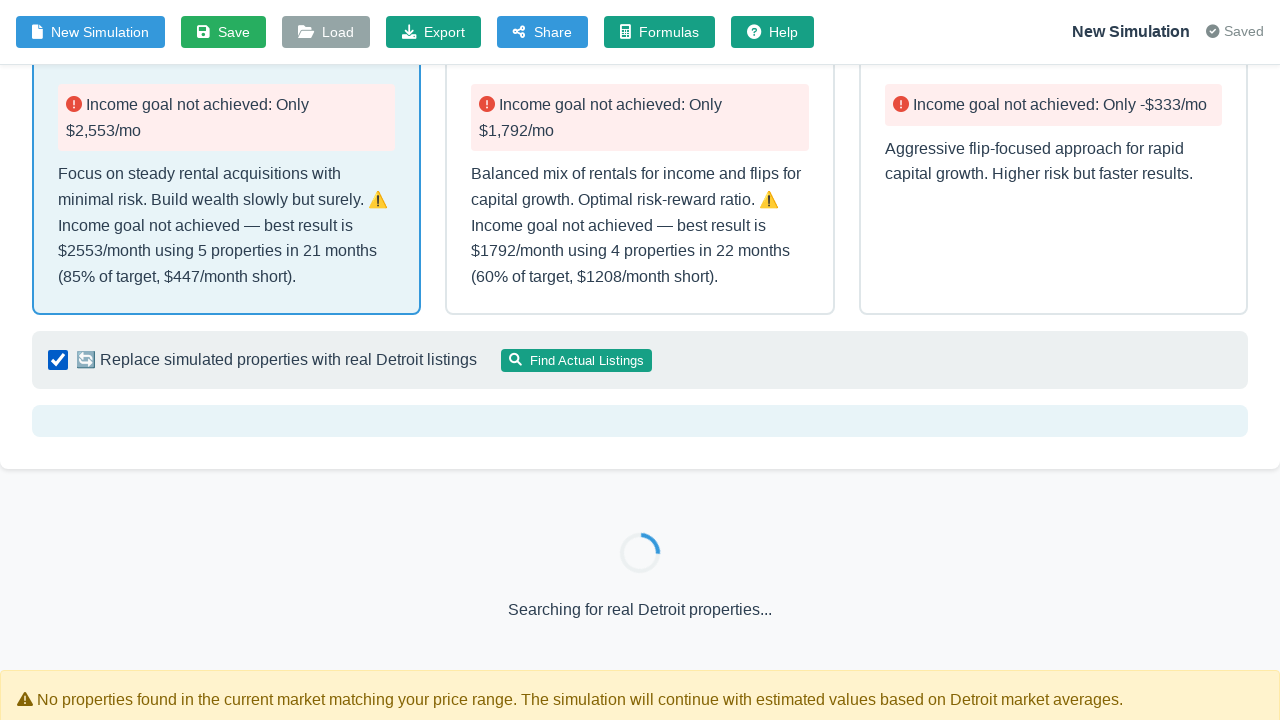

Clicked Find Actual Listings button (Iteration 2) at (576, 360) on button:has-text("Find Actual Listings")
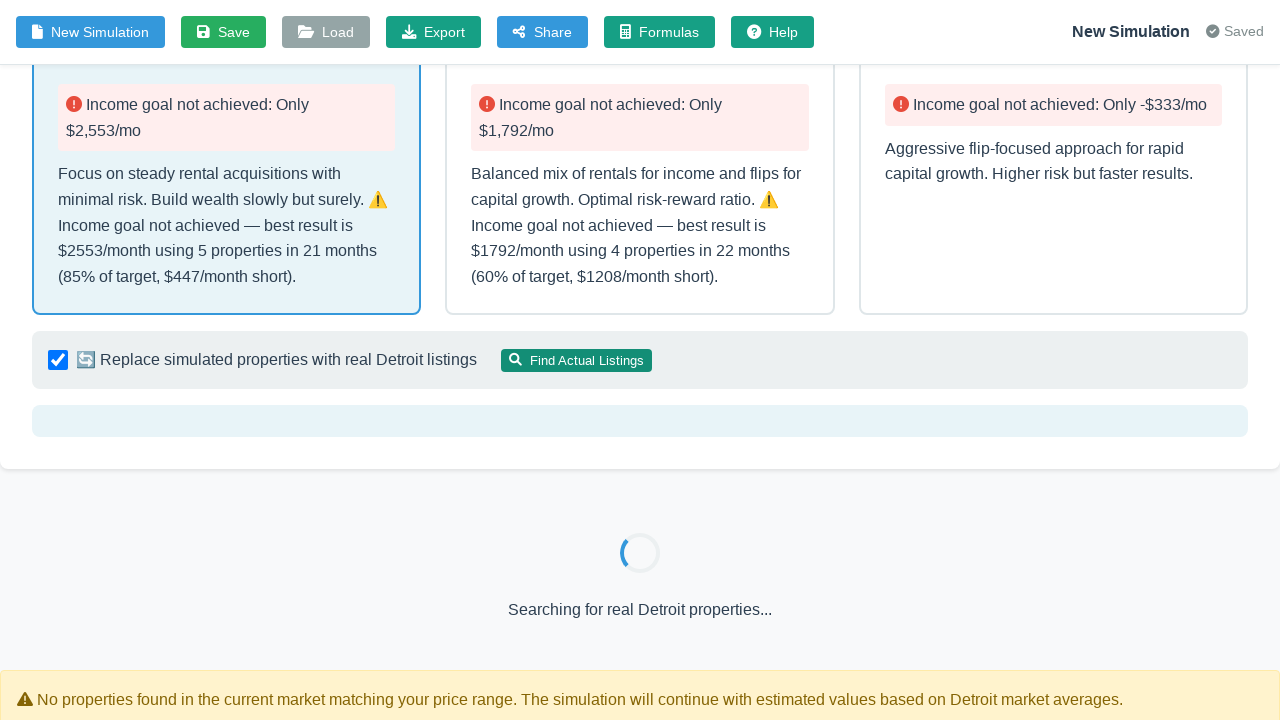

Waited 2000ms for listings to load (Iteration 2)
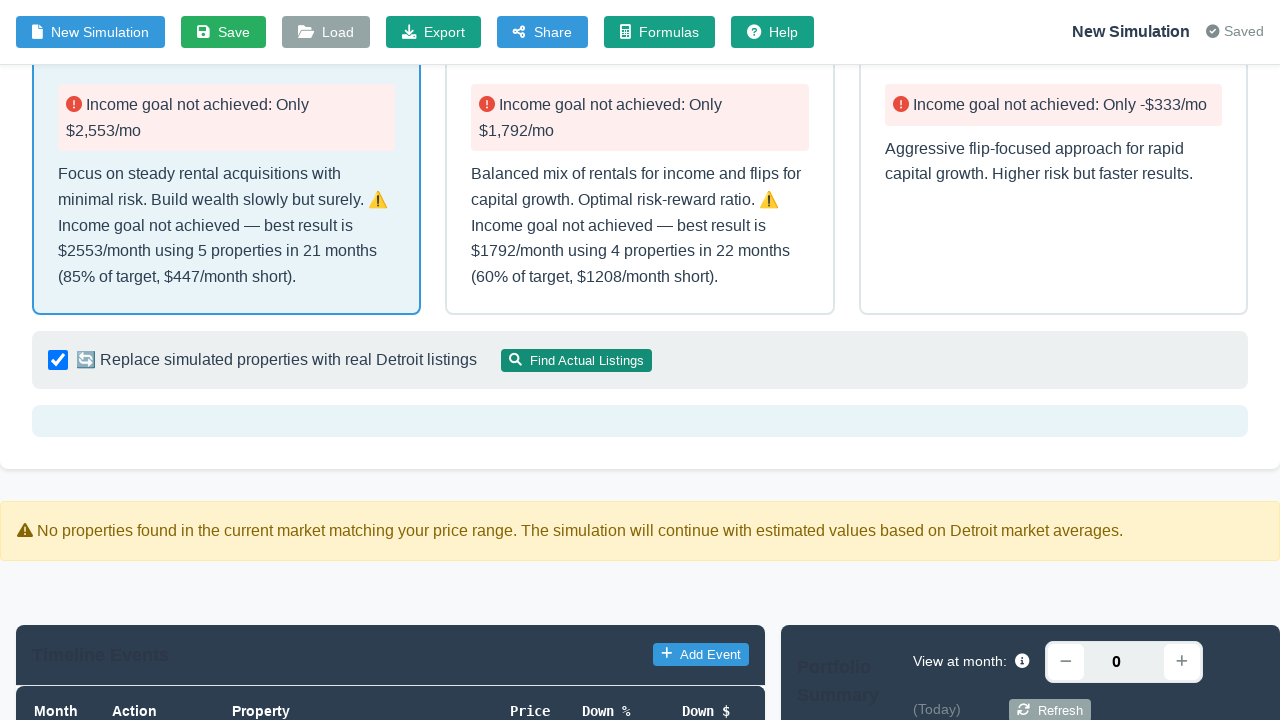

Unchecked real listings checkbox (Iteration 2) at (58, 360) on #useRealListings
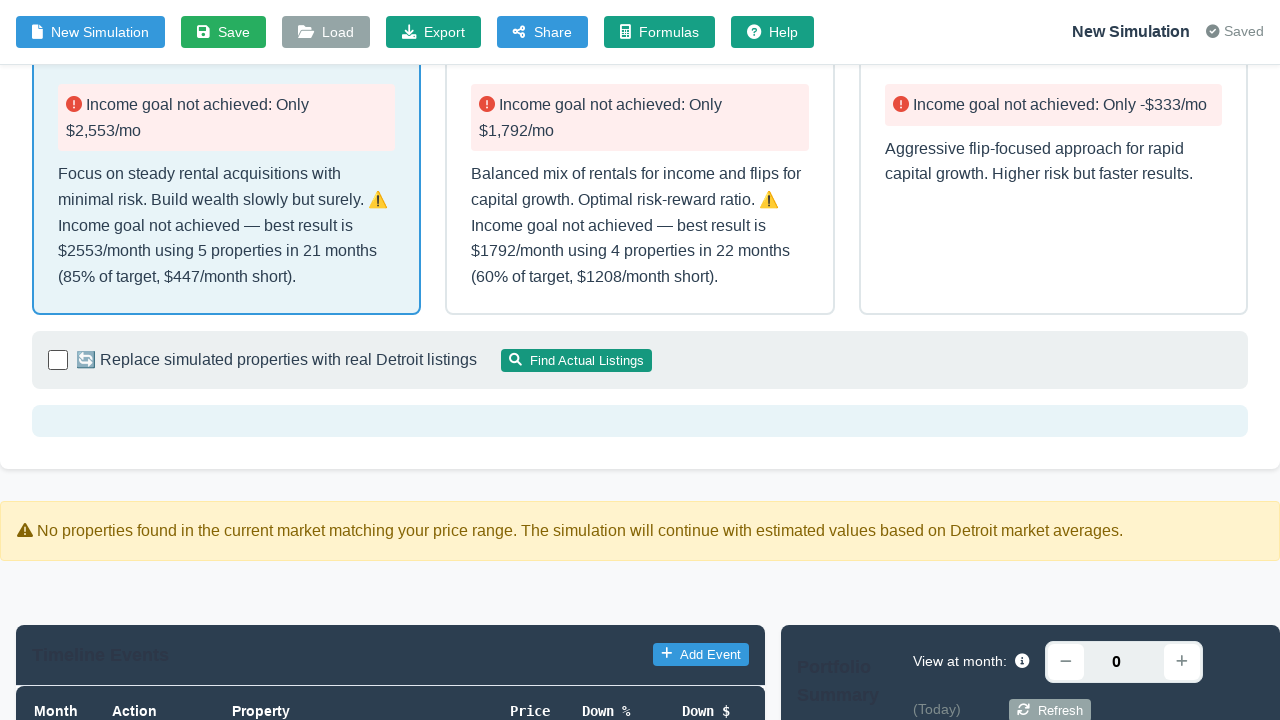

Waited 500ms after unchecking (Iteration 2)
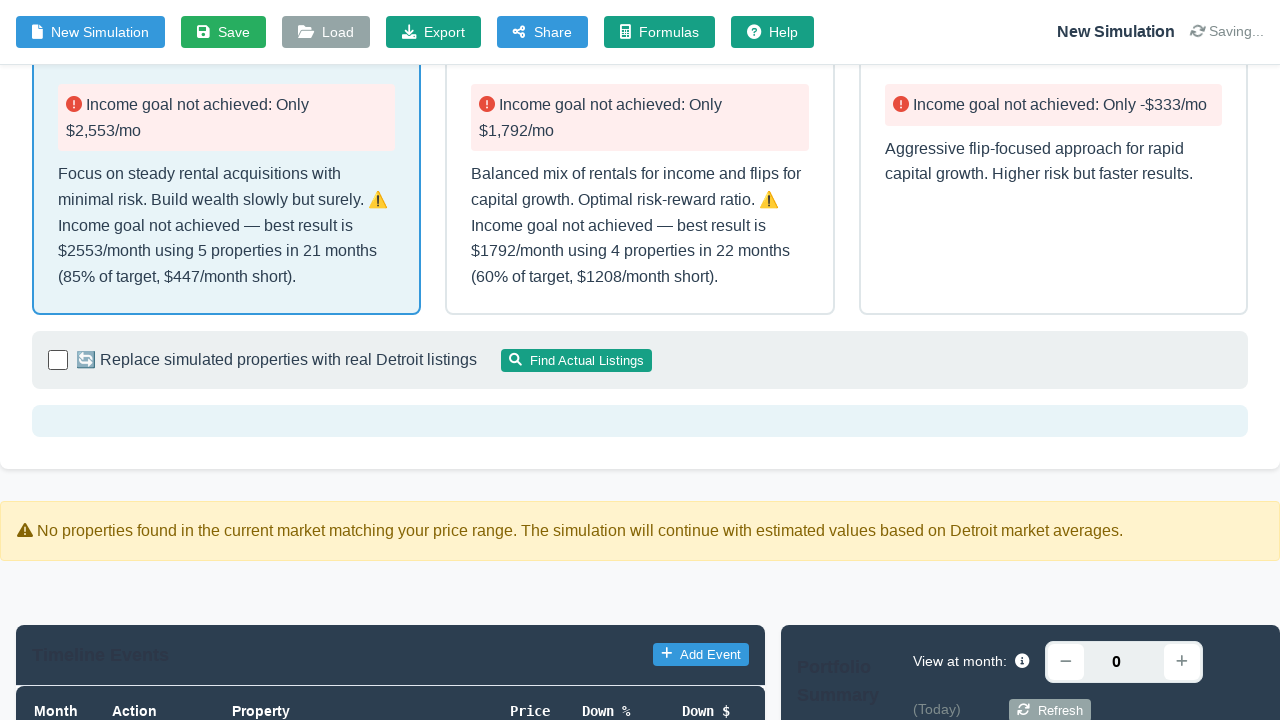

Checked real listings checkbox (Iteration 3) at (58, 360) on #useRealListings
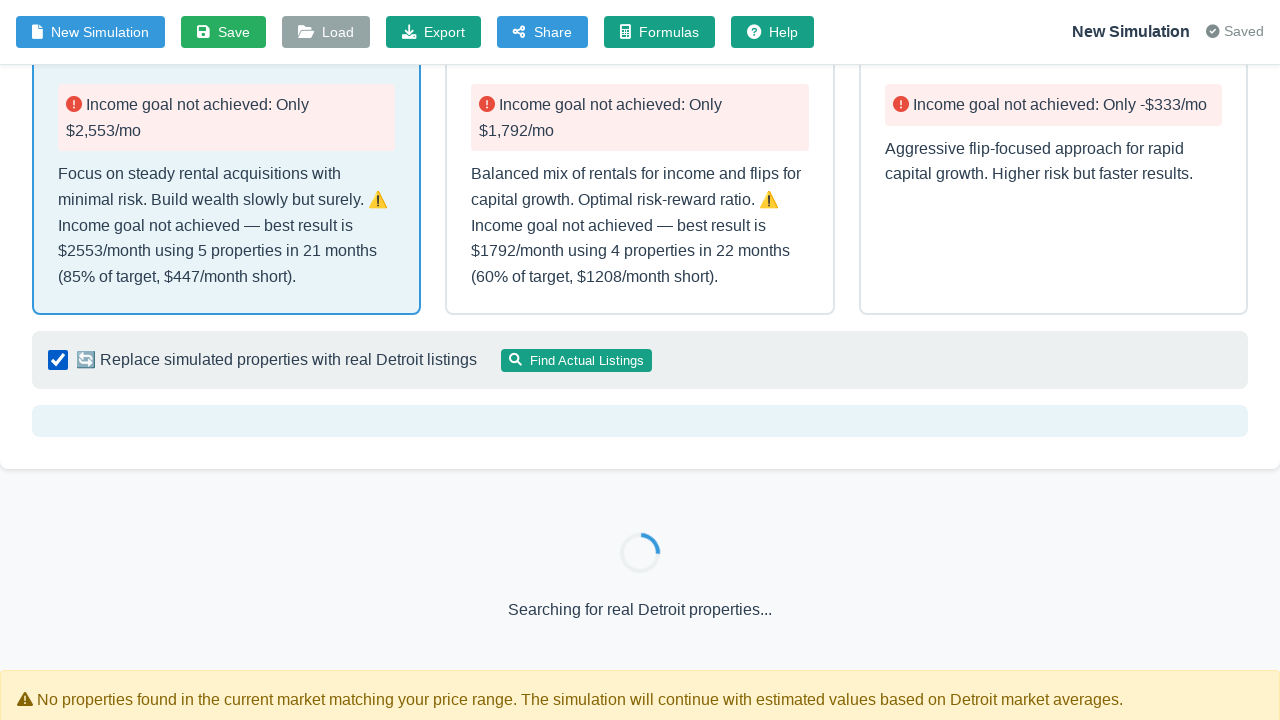

Clicked Find Actual Listings button (Iteration 3) at (576, 360) on button:has-text("Find Actual Listings")
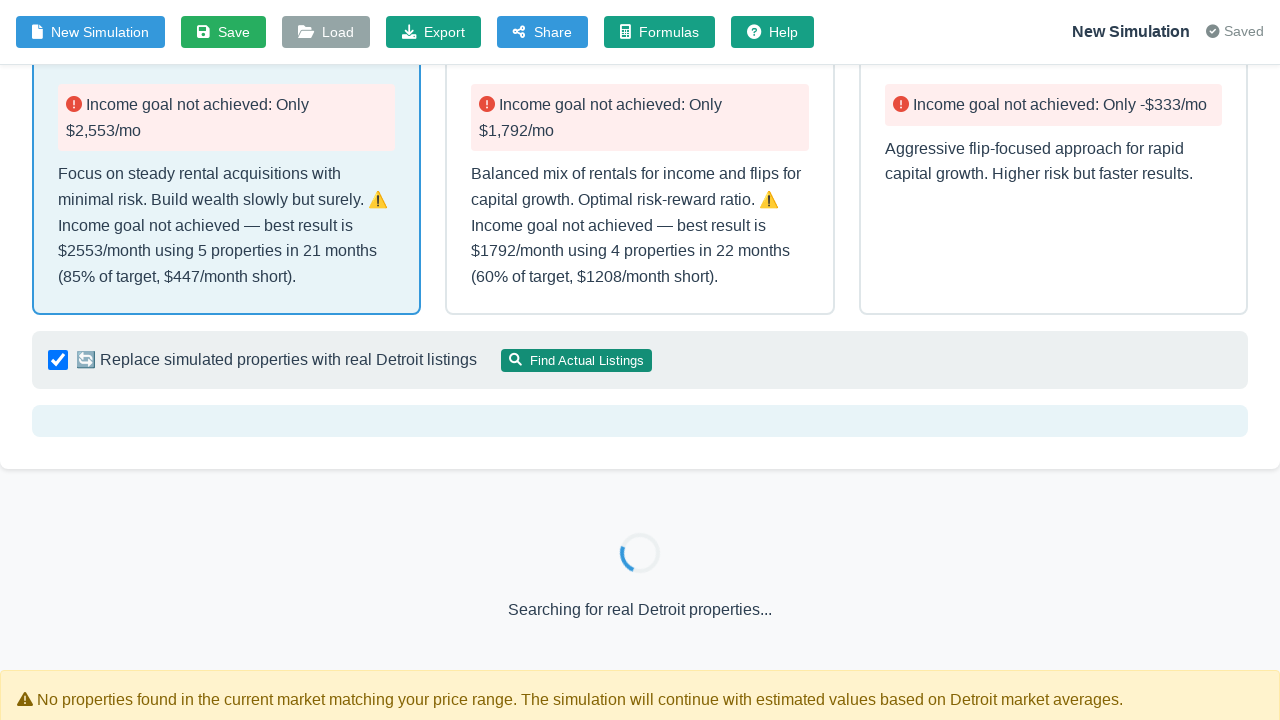

Waited 2000ms for listings to load (Iteration 3)
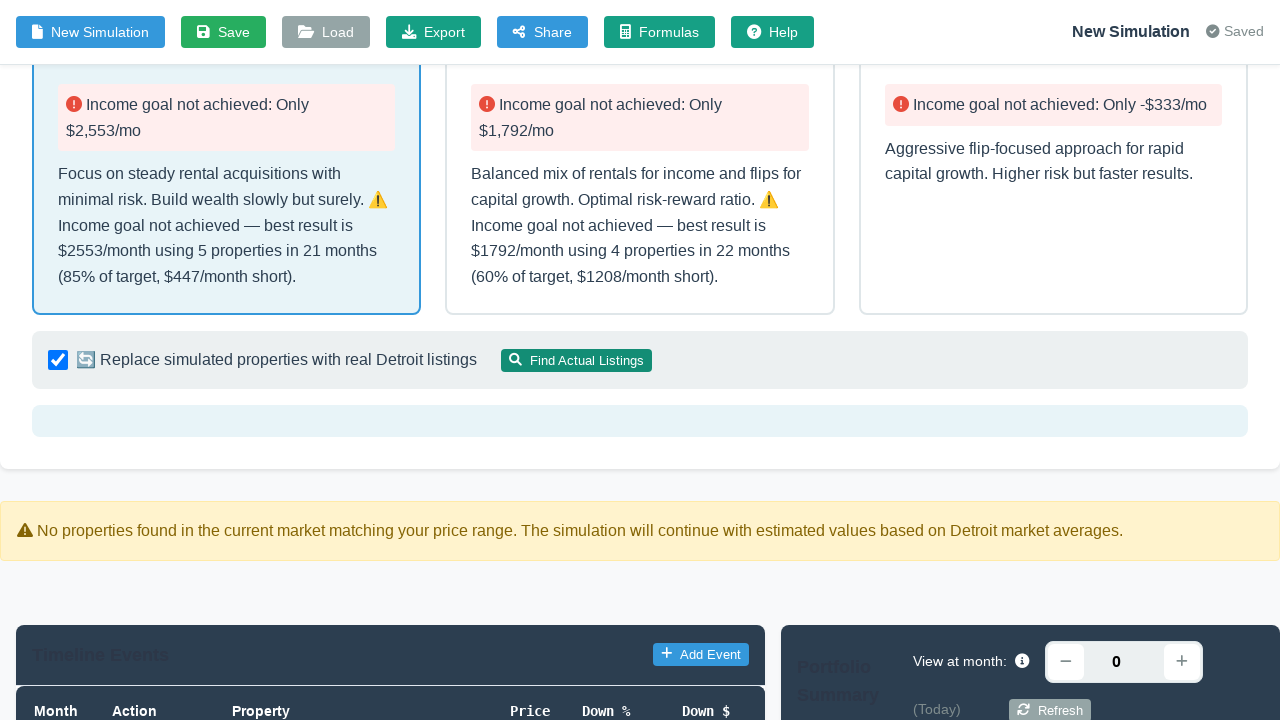

Unchecked real listings checkbox (Iteration 3) at (58, 360) on #useRealListings
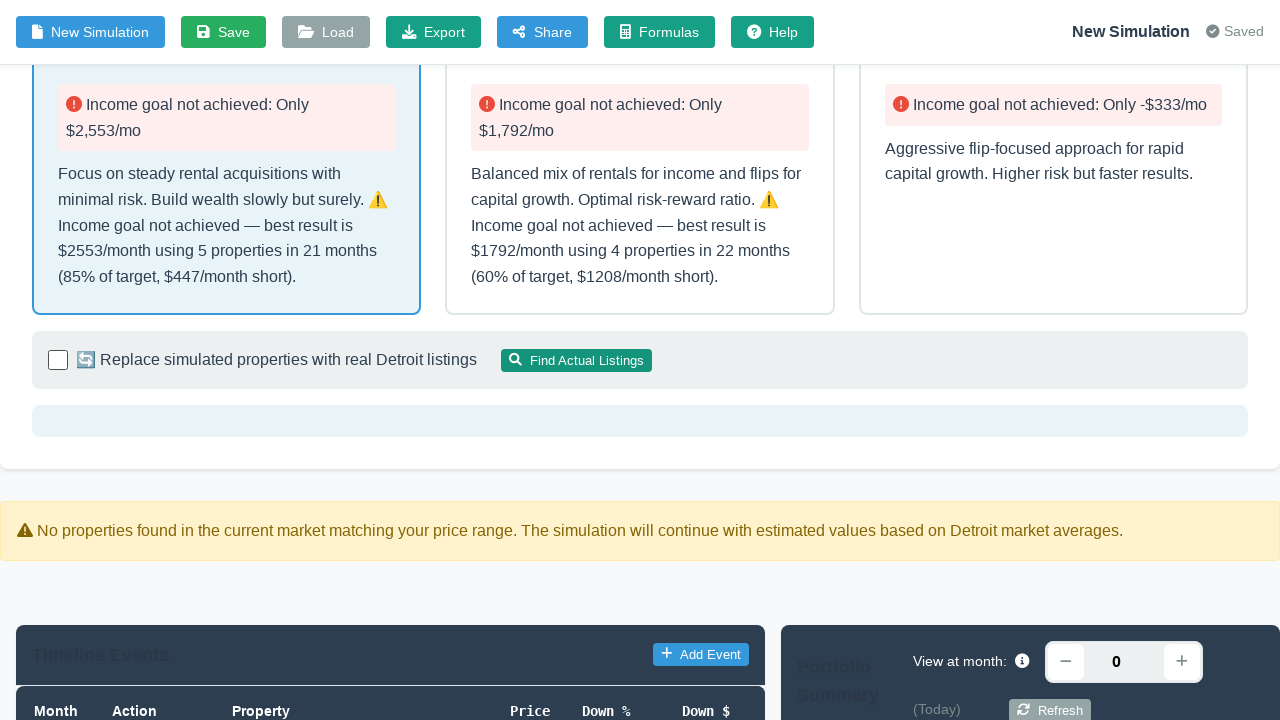

Waited 500ms after unchecking (Iteration 3)
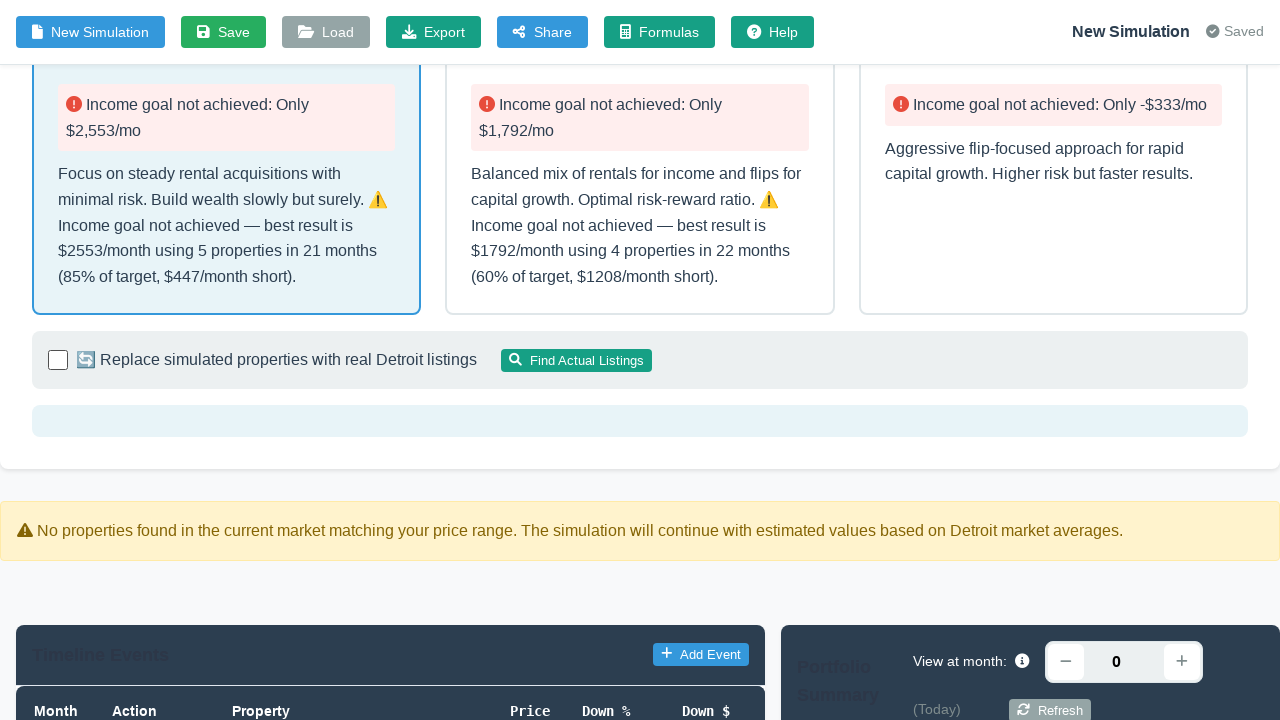

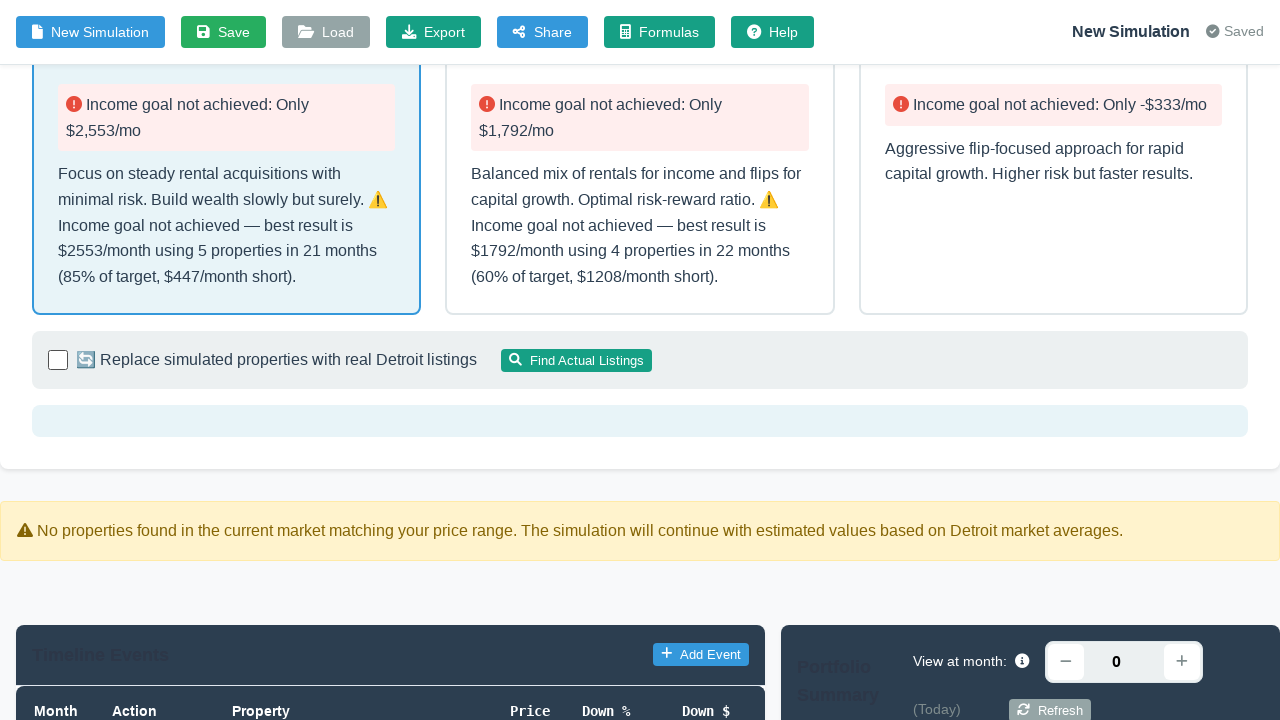